Checks for contact information on the Applaudo homepage by looking for phone numbers, email addresses, or contact links

Starting URL: https://applaudo.com/en/

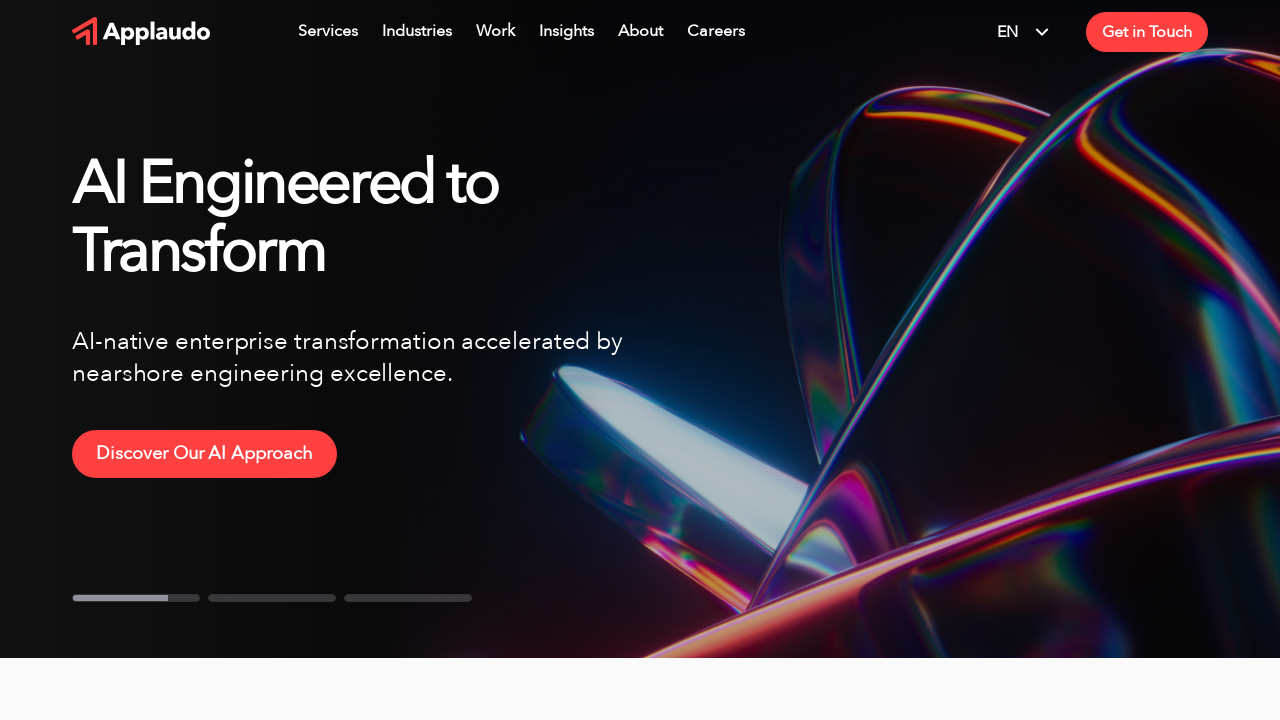

Waited for body element to be visible
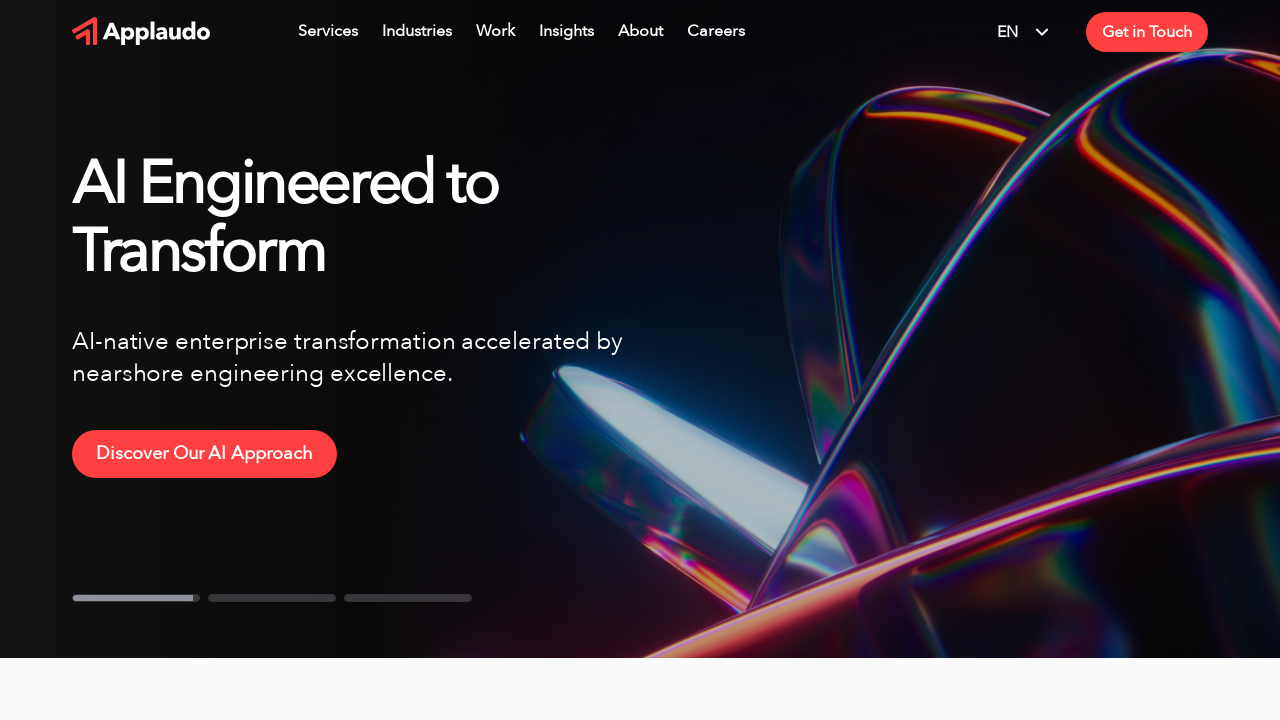

Retrieved body text content
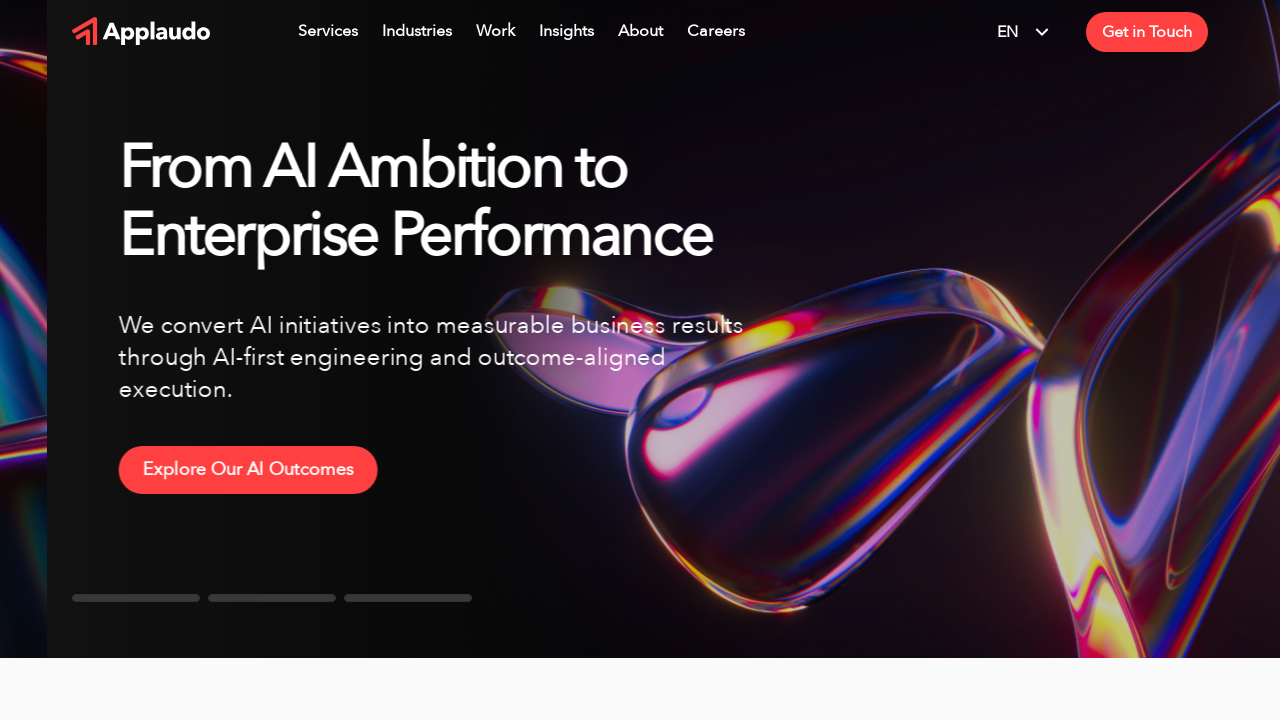

Searched for phone numbers - found: False
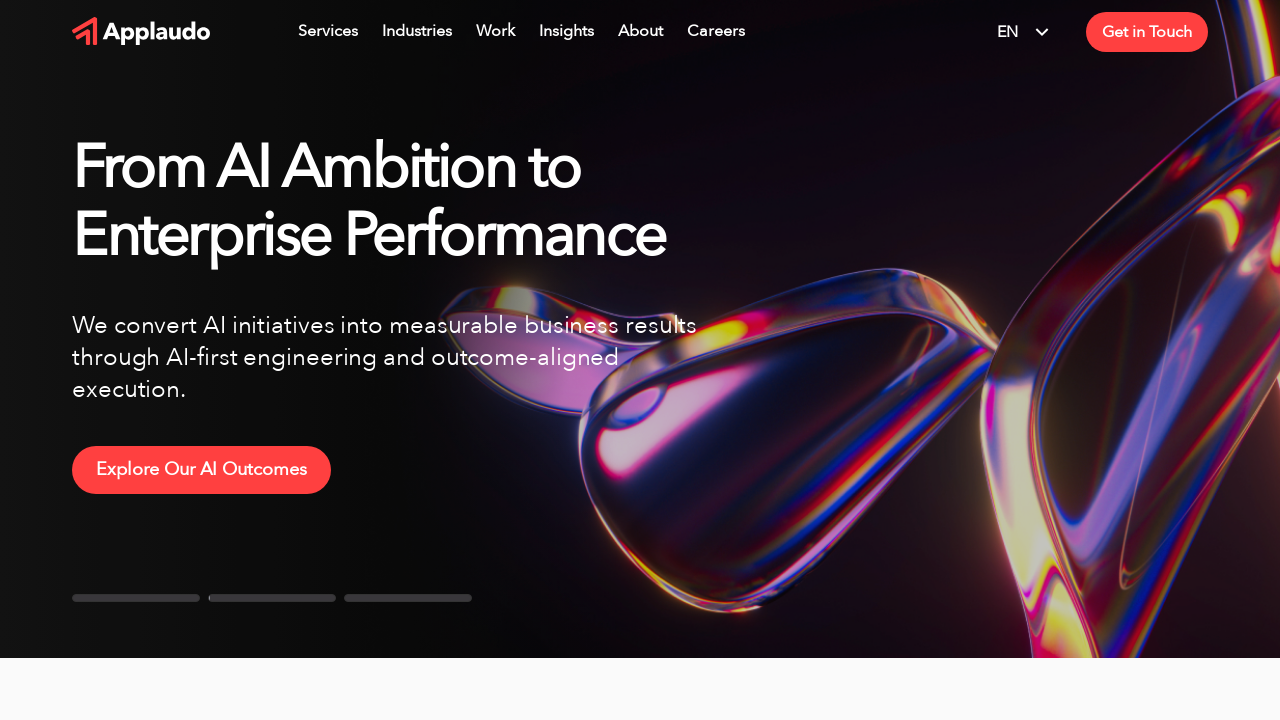

Searched for email addresses - found: False
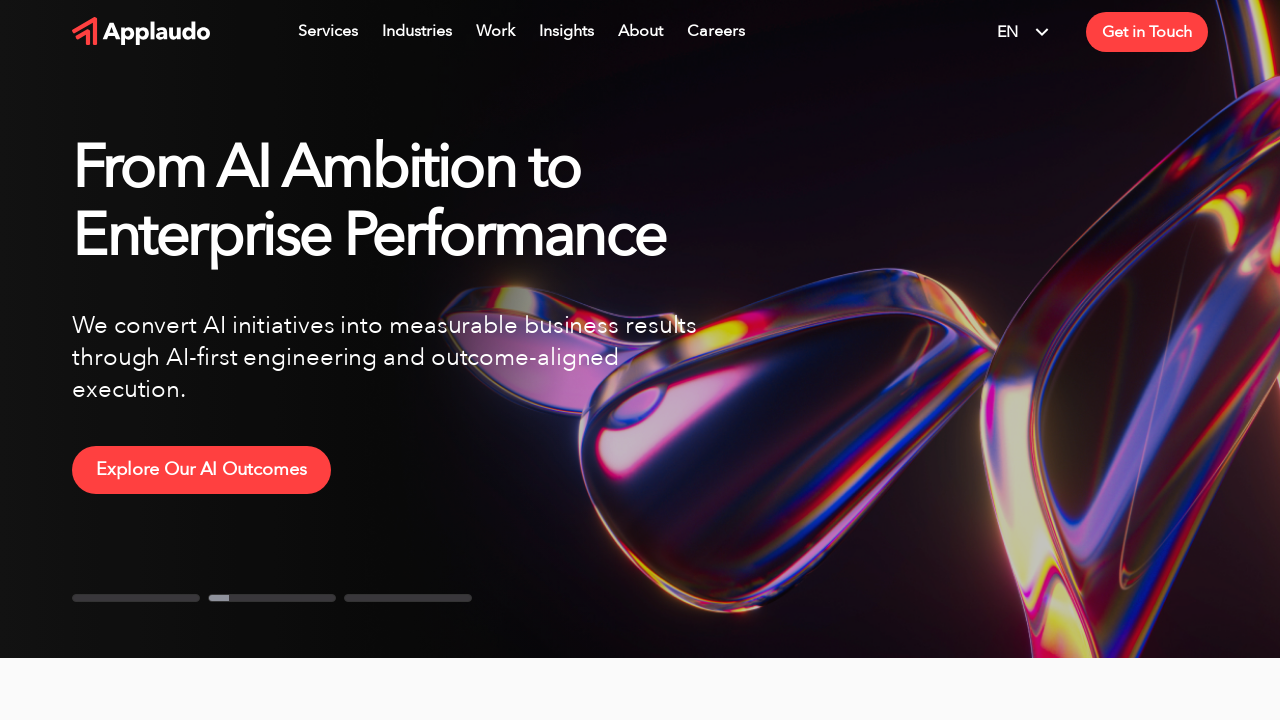

Checked for contact links - found 3 link(s)
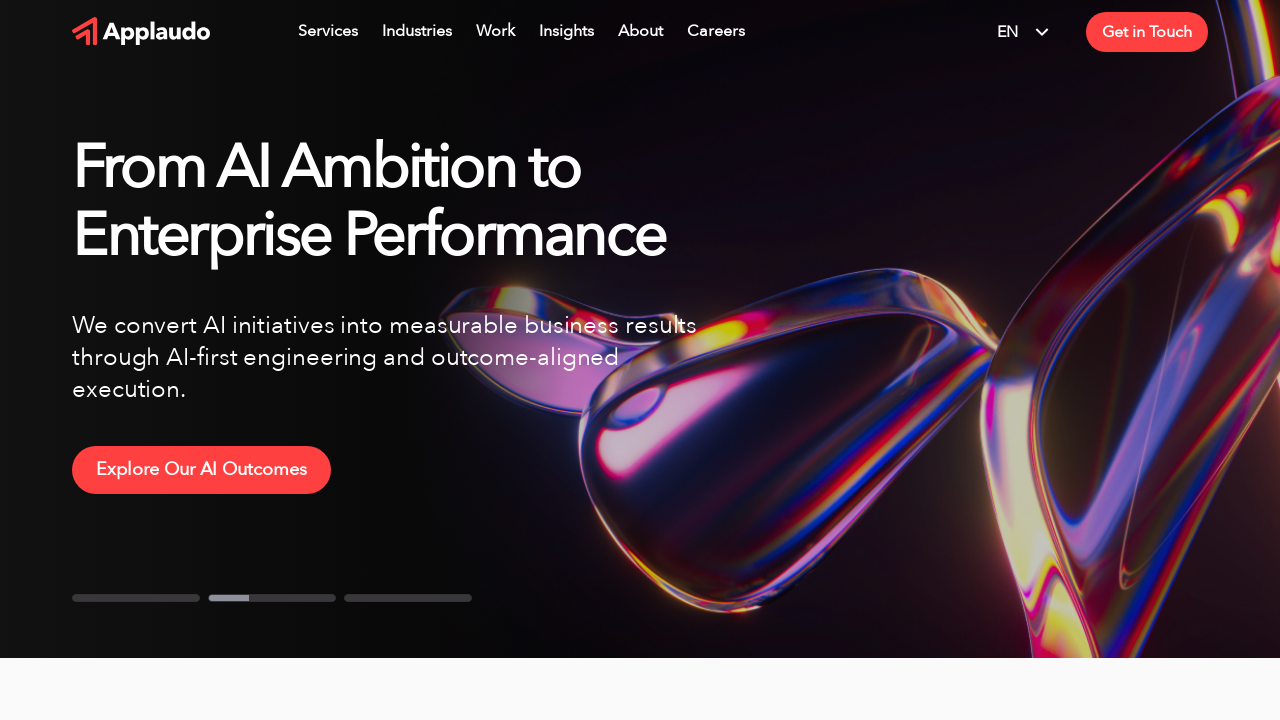

Assertion passed: at least one contact method found on homepage
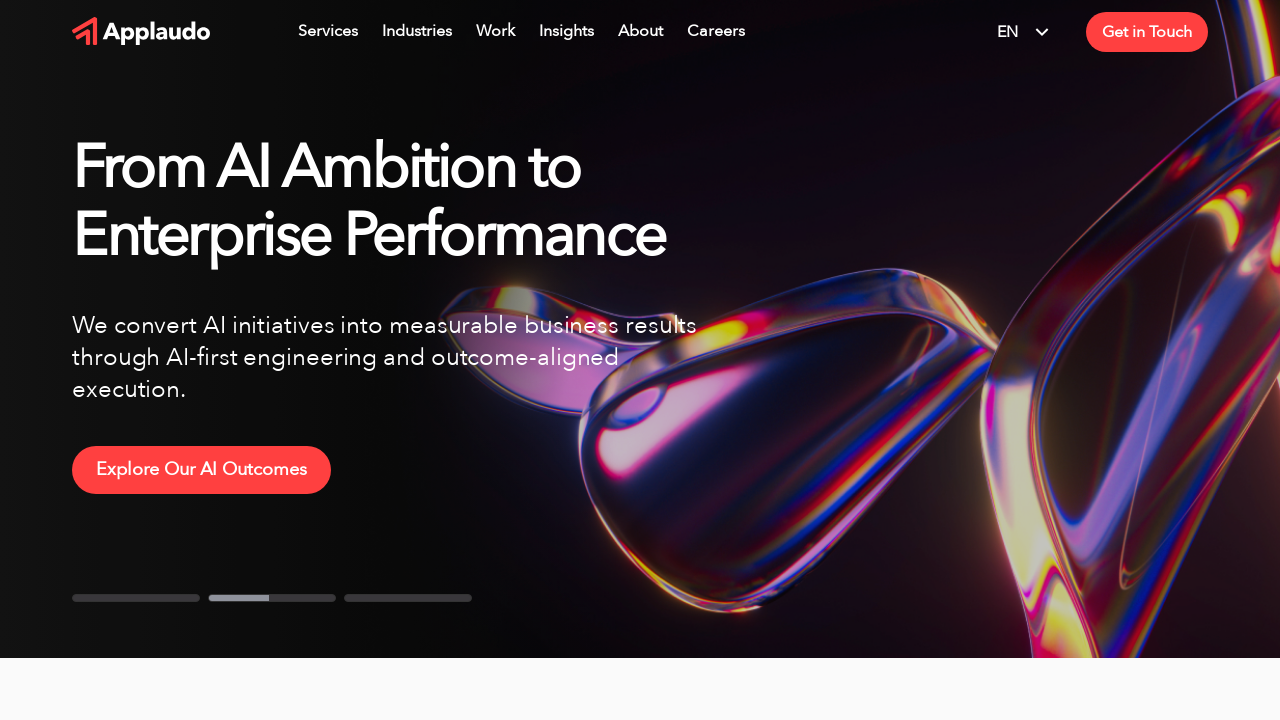

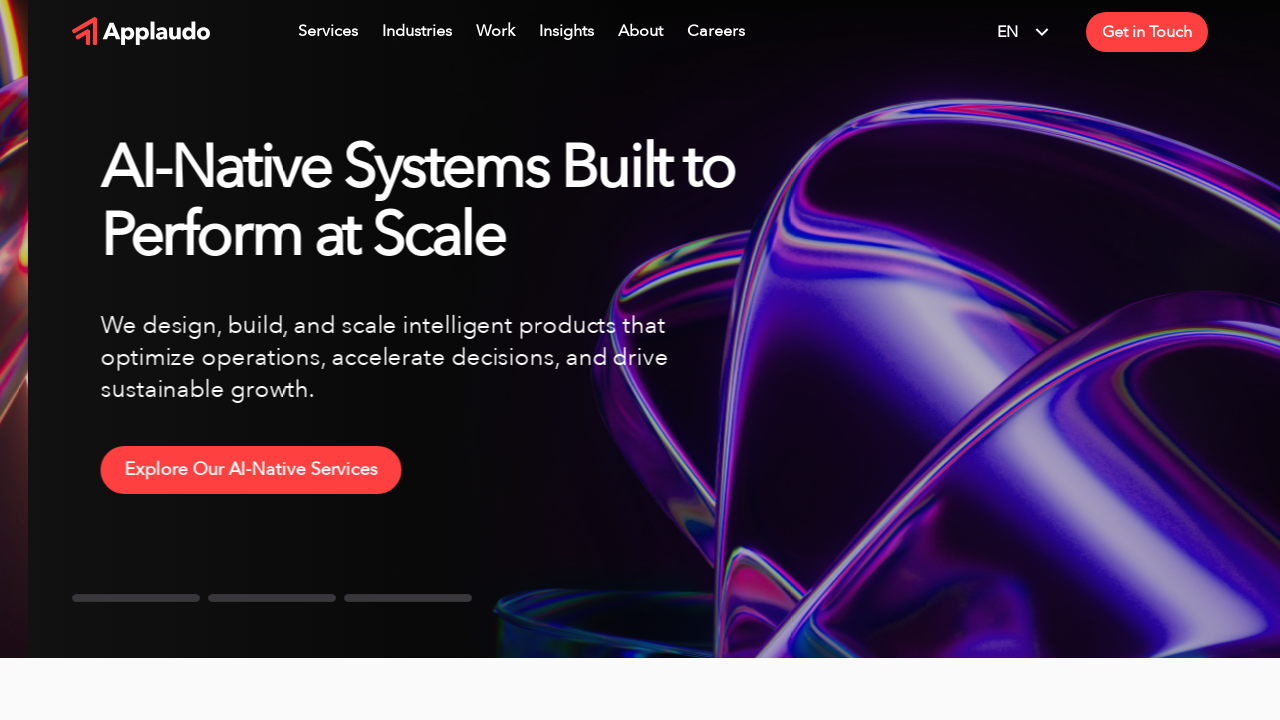